Tests unmarking todo items as complete by unchecking their checkboxes

Starting URL: https://demo.playwright.dev/todomvc

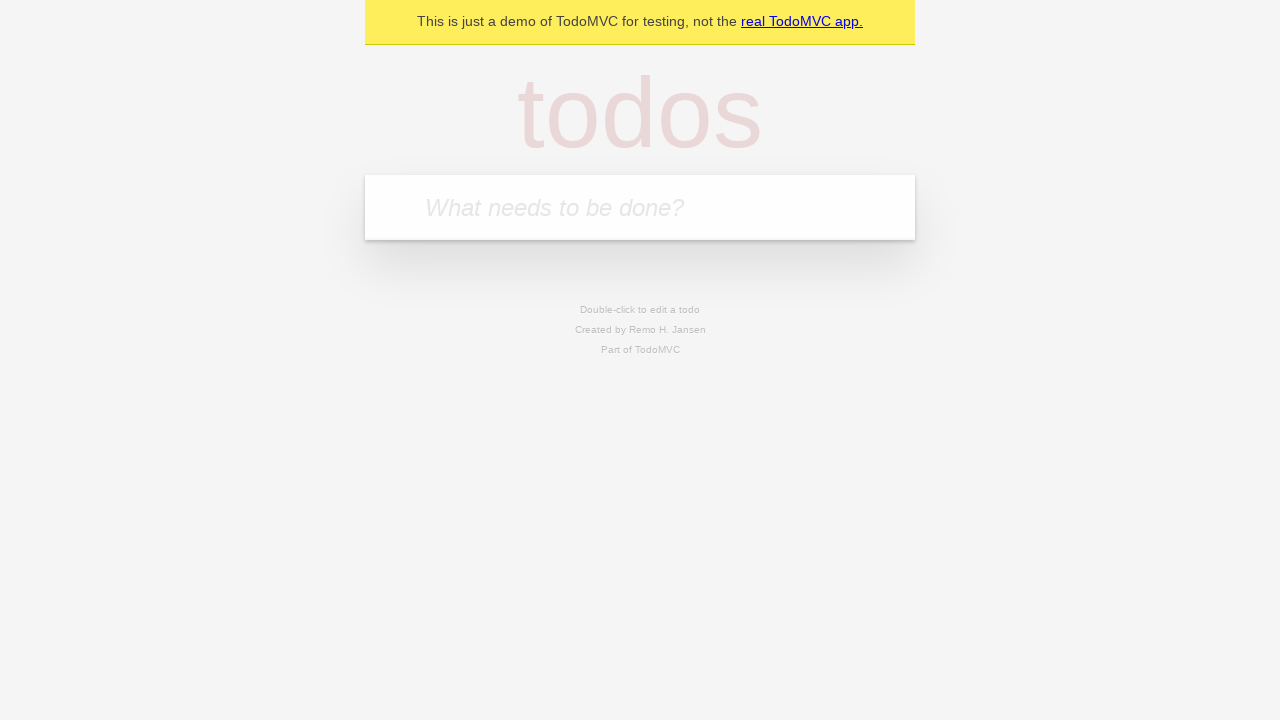

Filled todo input with 'buy some cheese' on internal:attr=[placeholder="What needs to be done?"i]
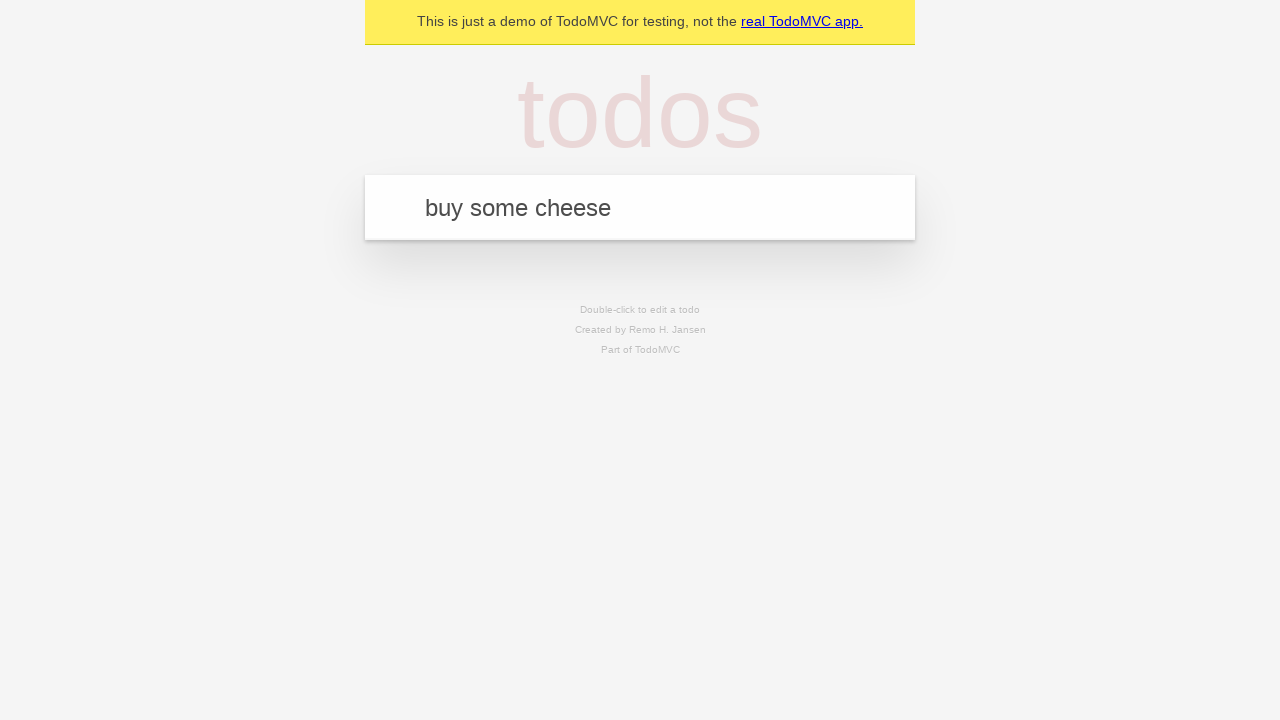

Pressed Enter to create first todo item on internal:attr=[placeholder="What needs to be done?"i]
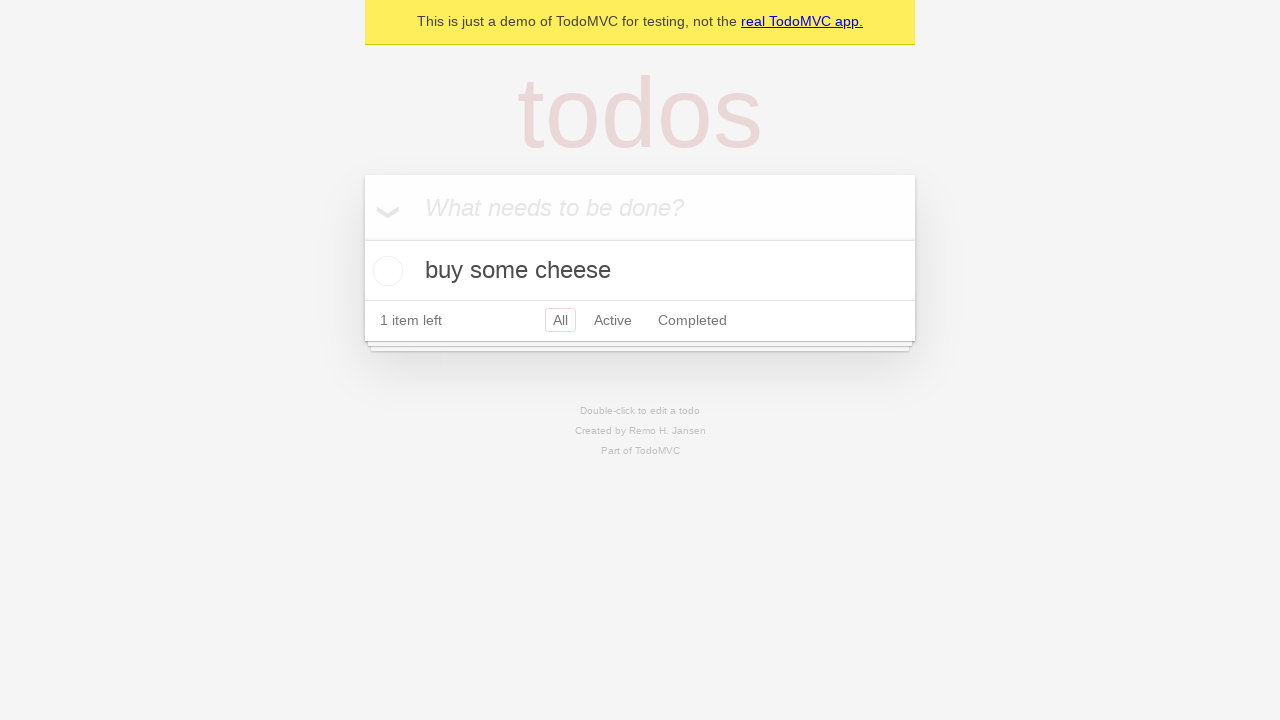

Filled todo input with 'feed the cat' on internal:attr=[placeholder="What needs to be done?"i]
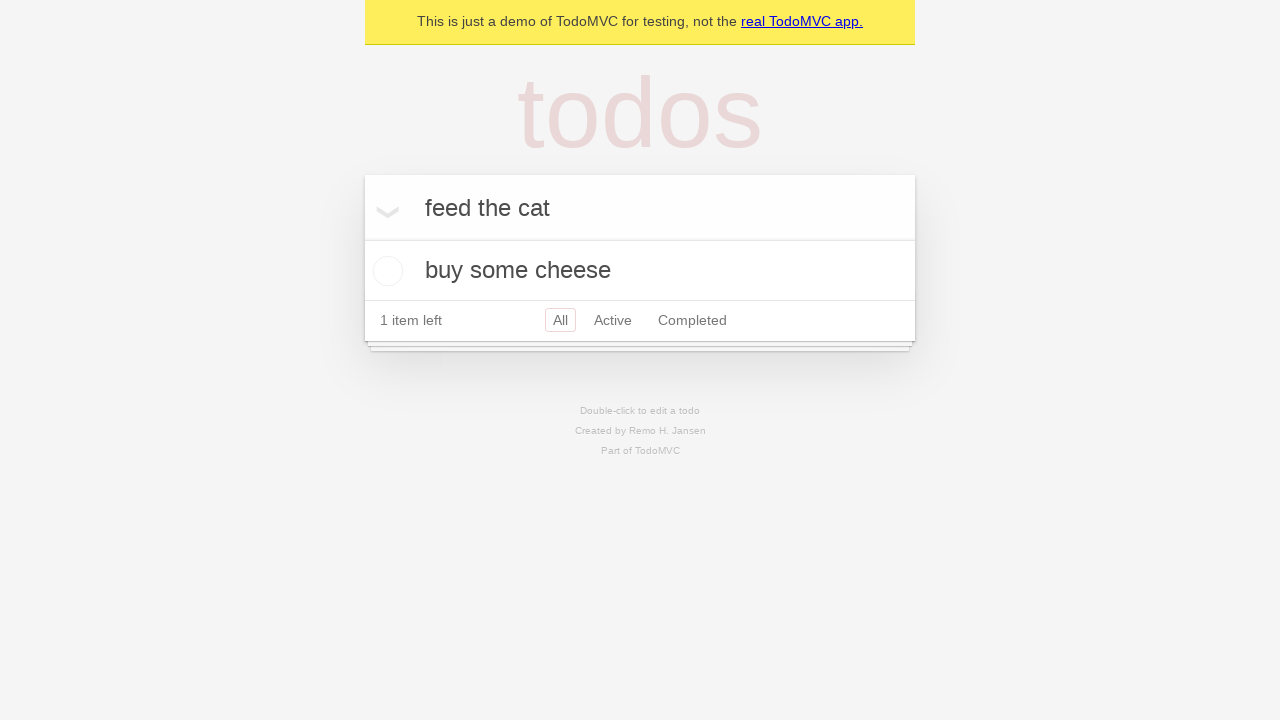

Pressed Enter to create second todo item on internal:attr=[placeholder="What needs to be done?"i]
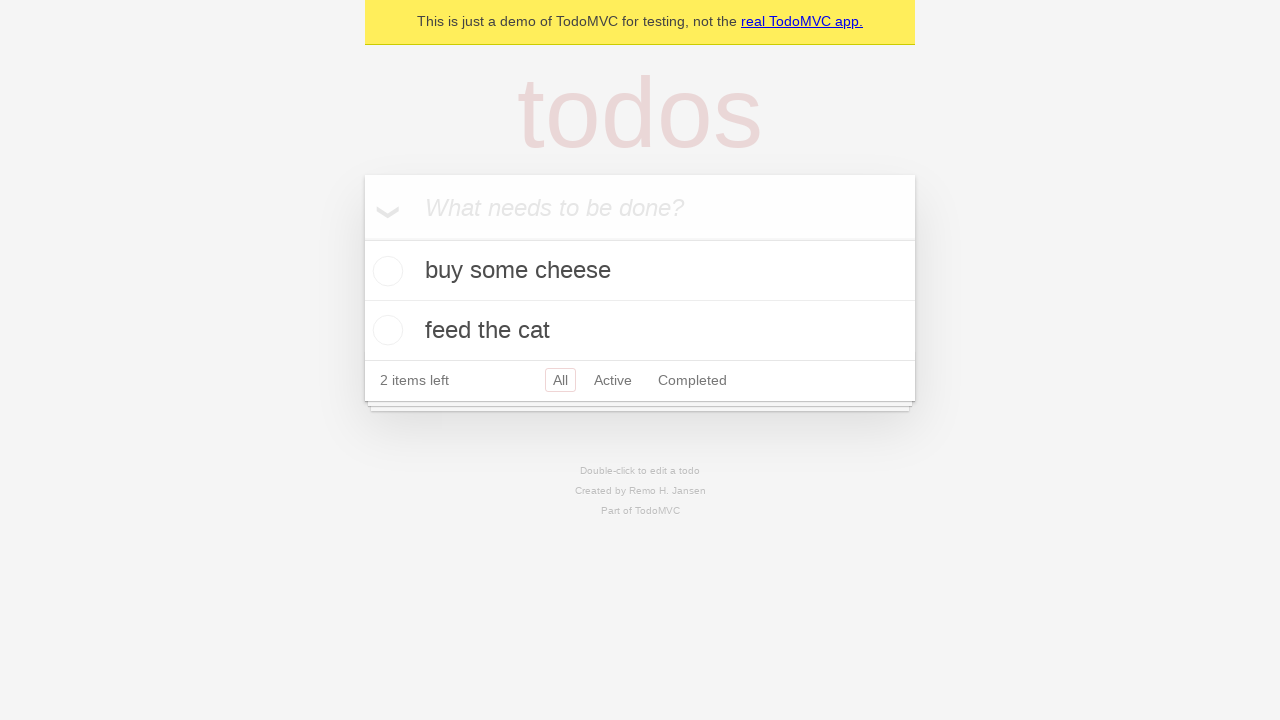

Checked checkbox for first todo item at (385, 271) on [data-testid='todo-item'] >> nth=0 >> internal:role=checkbox
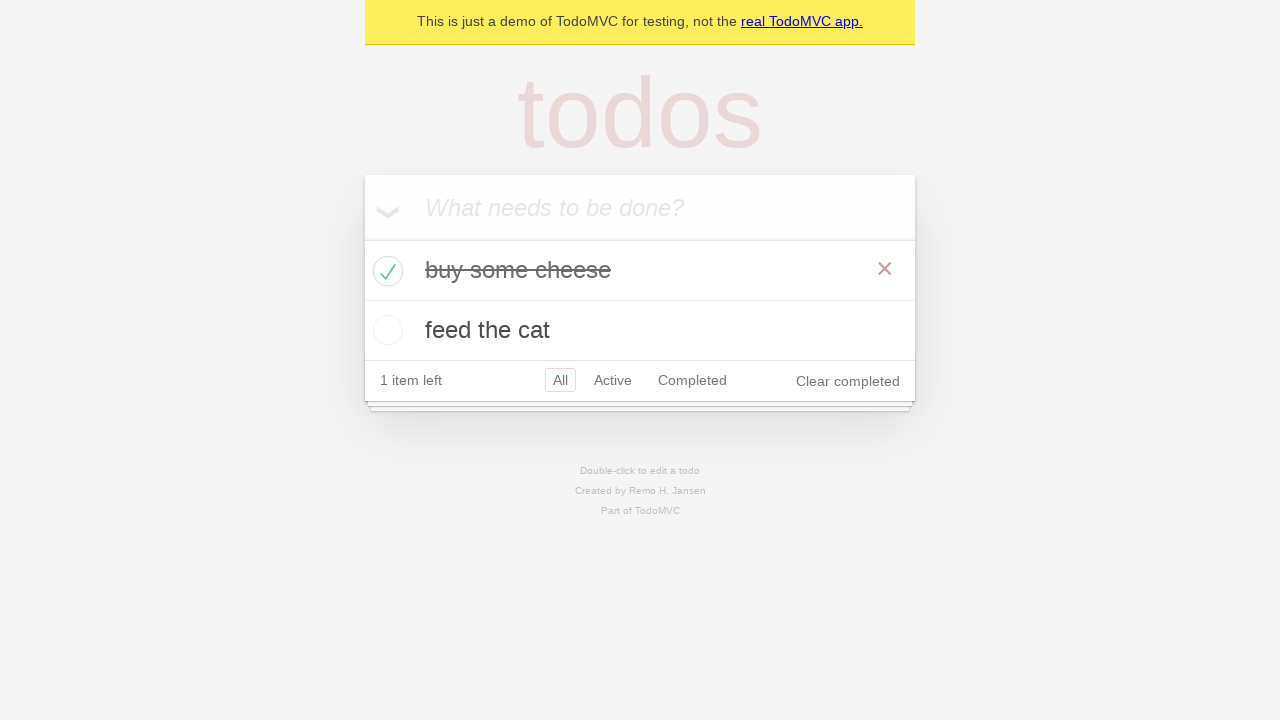

Unchecked checkbox to mark first todo item as incomplete at (385, 271) on [data-testid='todo-item'] >> nth=0 >> internal:role=checkbox
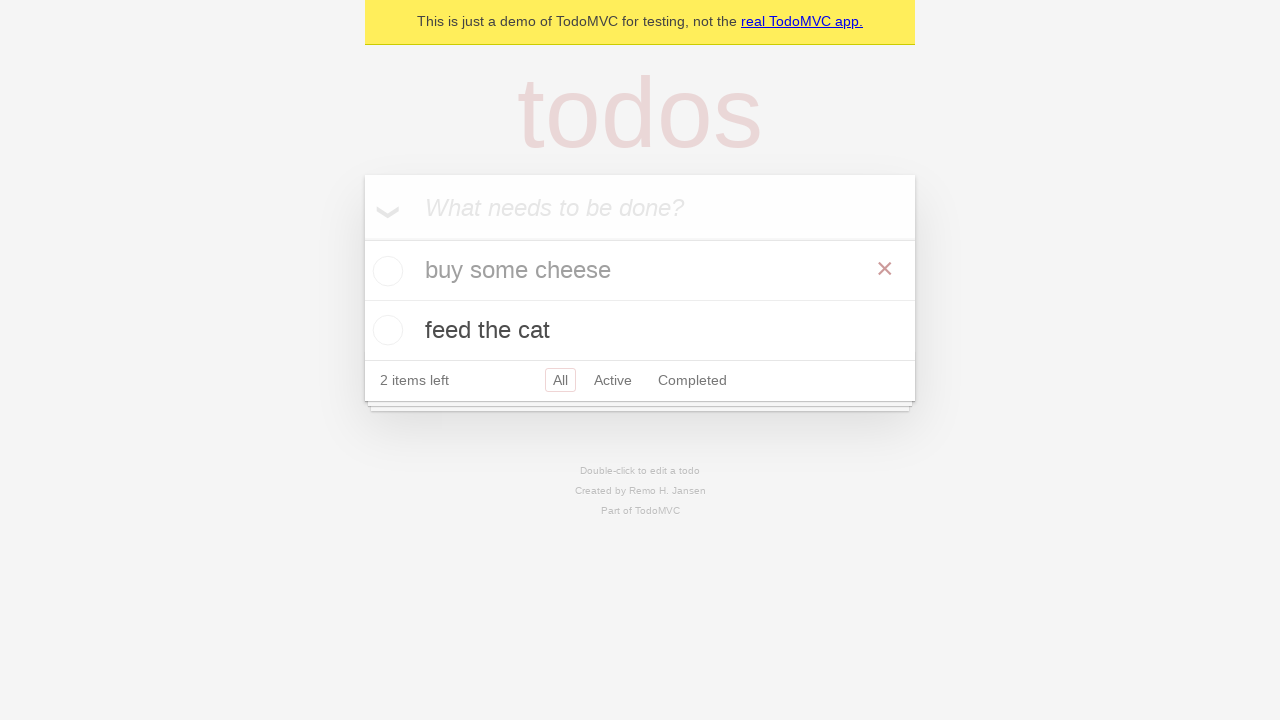

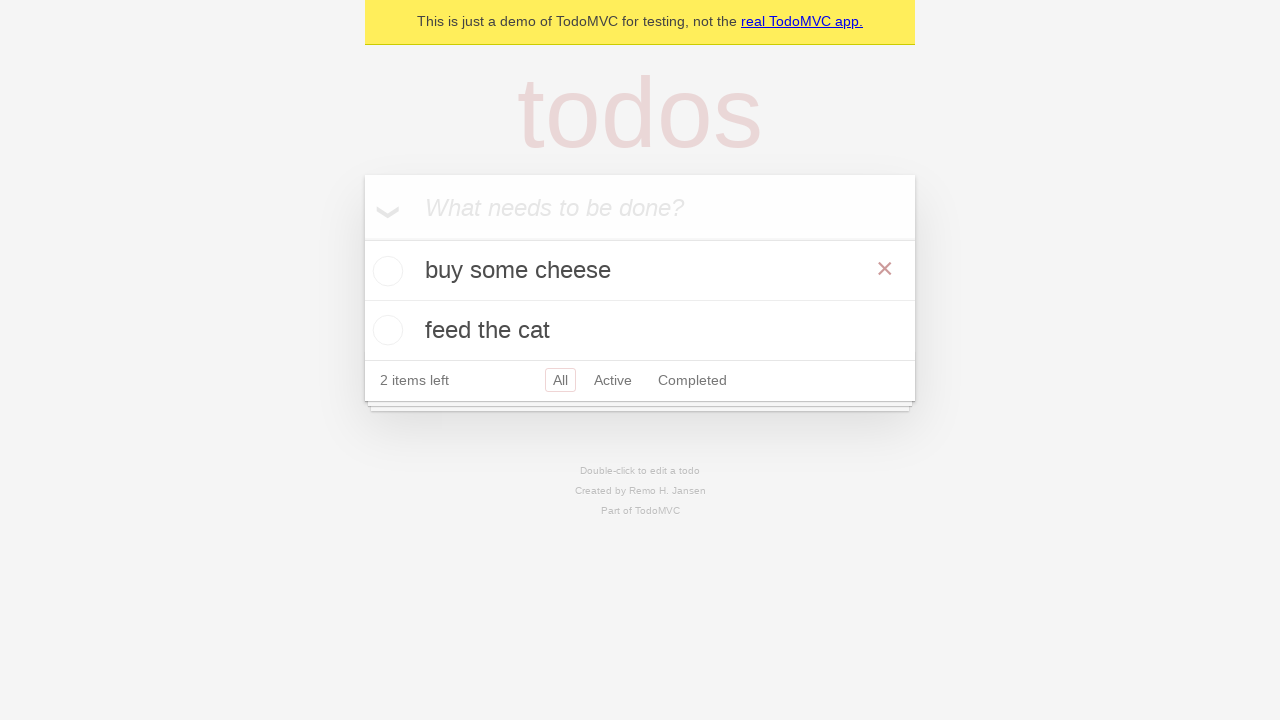